Tests the add/remove elements functionality by adding multiple elements and then removing some of them

Starting URL: http://the-internet.herokuapp.com/

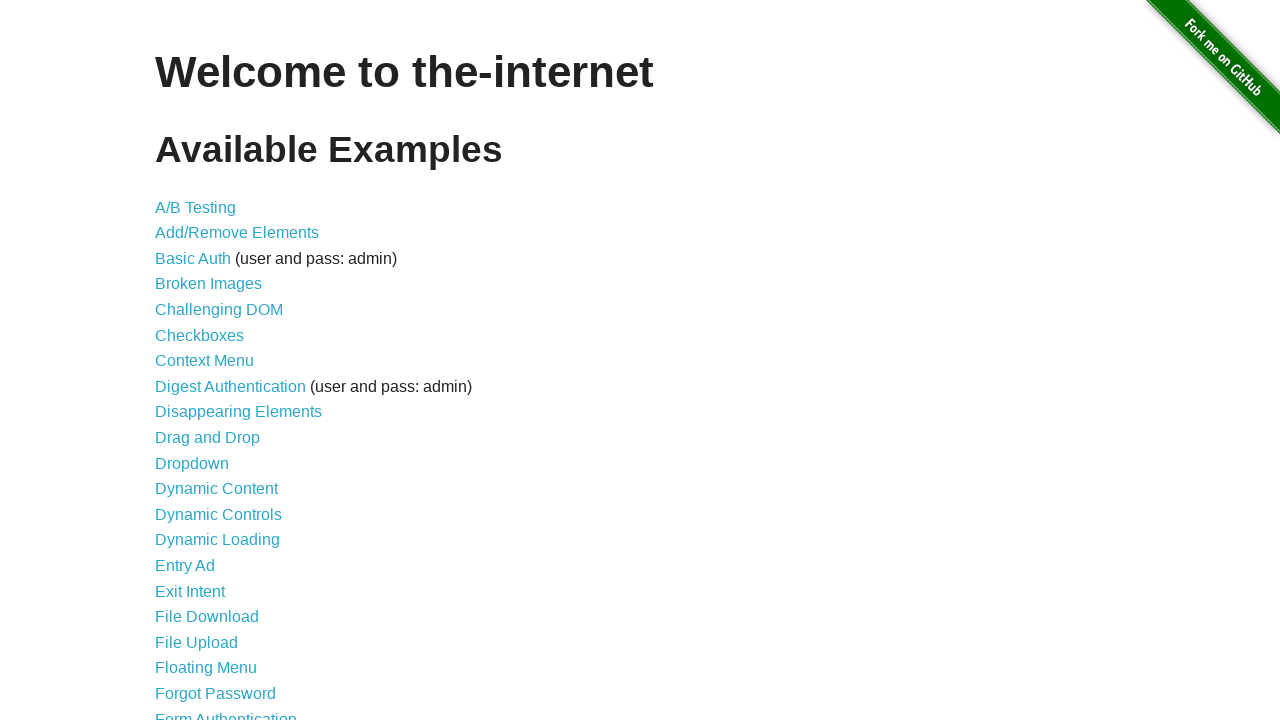

Clicked on Add/Remove Elements link at (237, 233) on text='Add/Remove Elements'
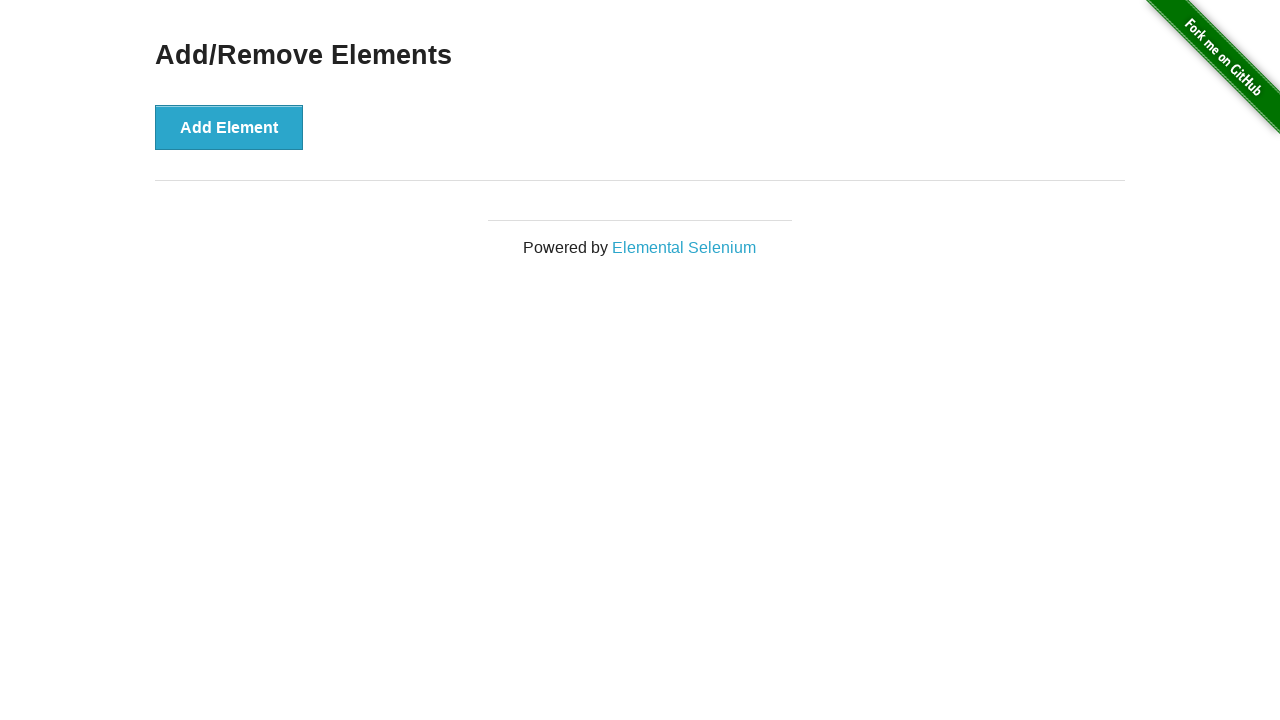

Add button loaded on page
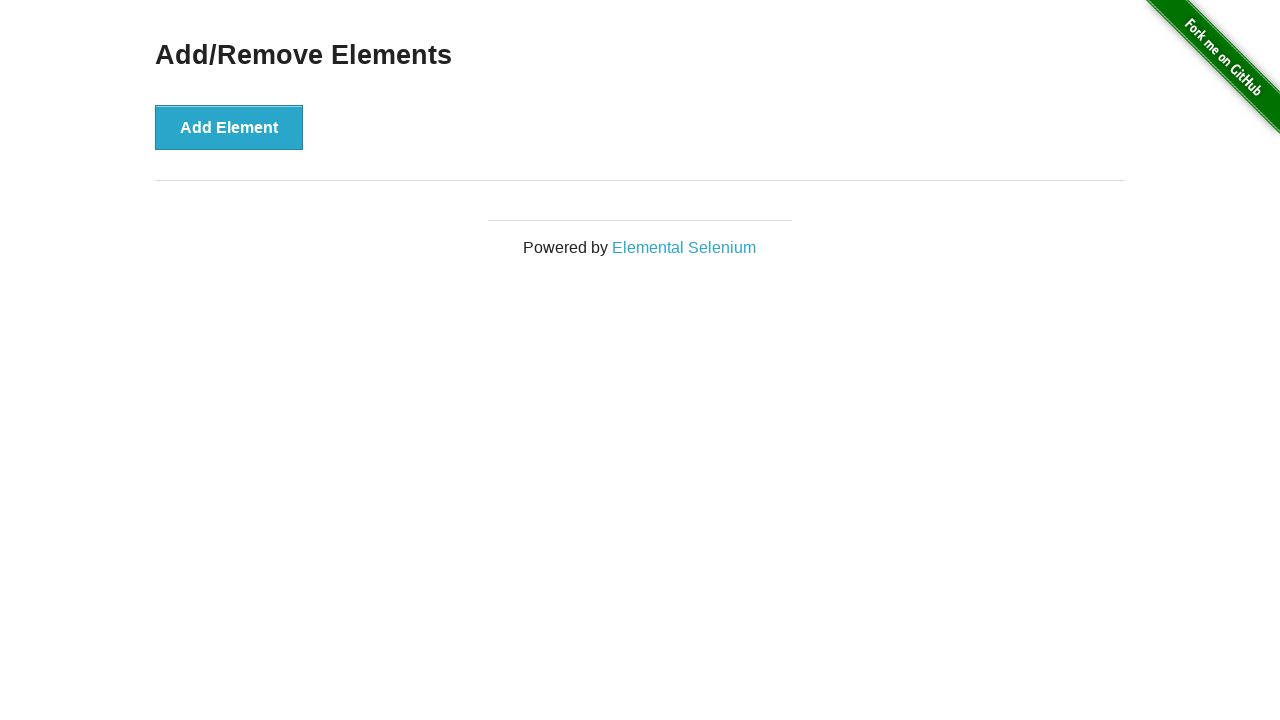

Added element 1 at (229, 127) on //*[@id="content"]/div/button
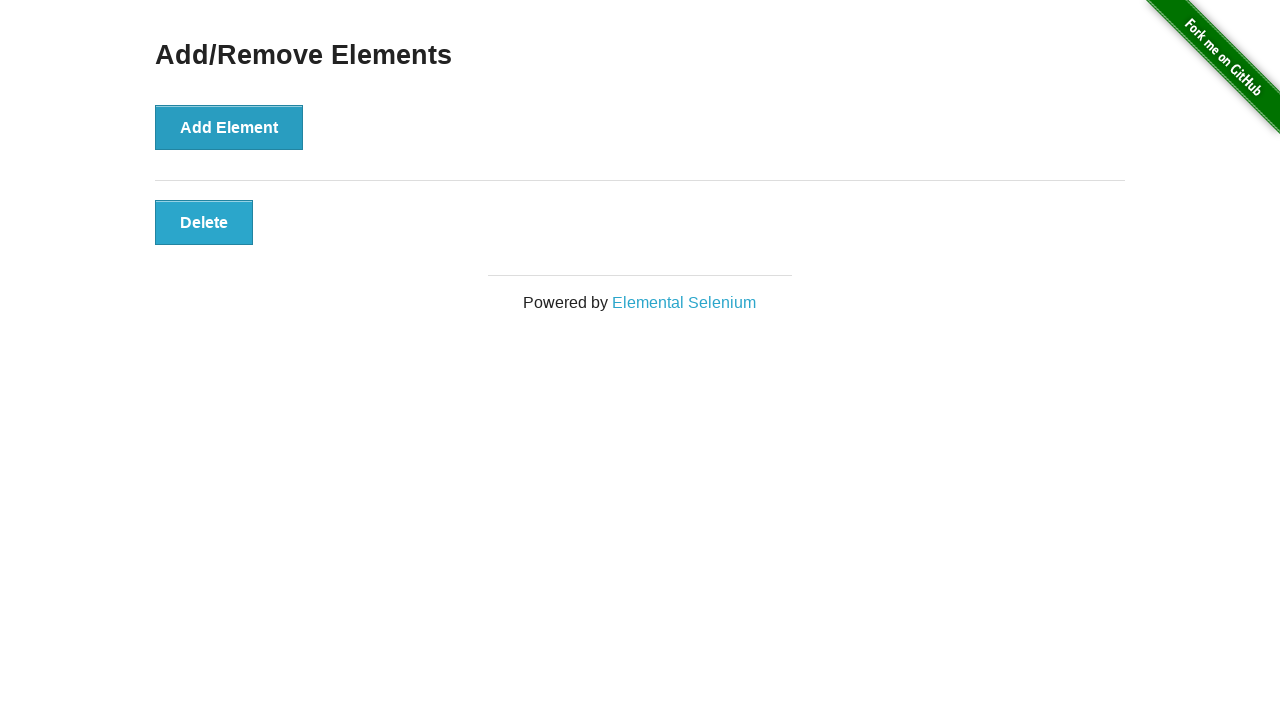

Added element 2 at (229, 127) on //*[@id="content"]/div/button
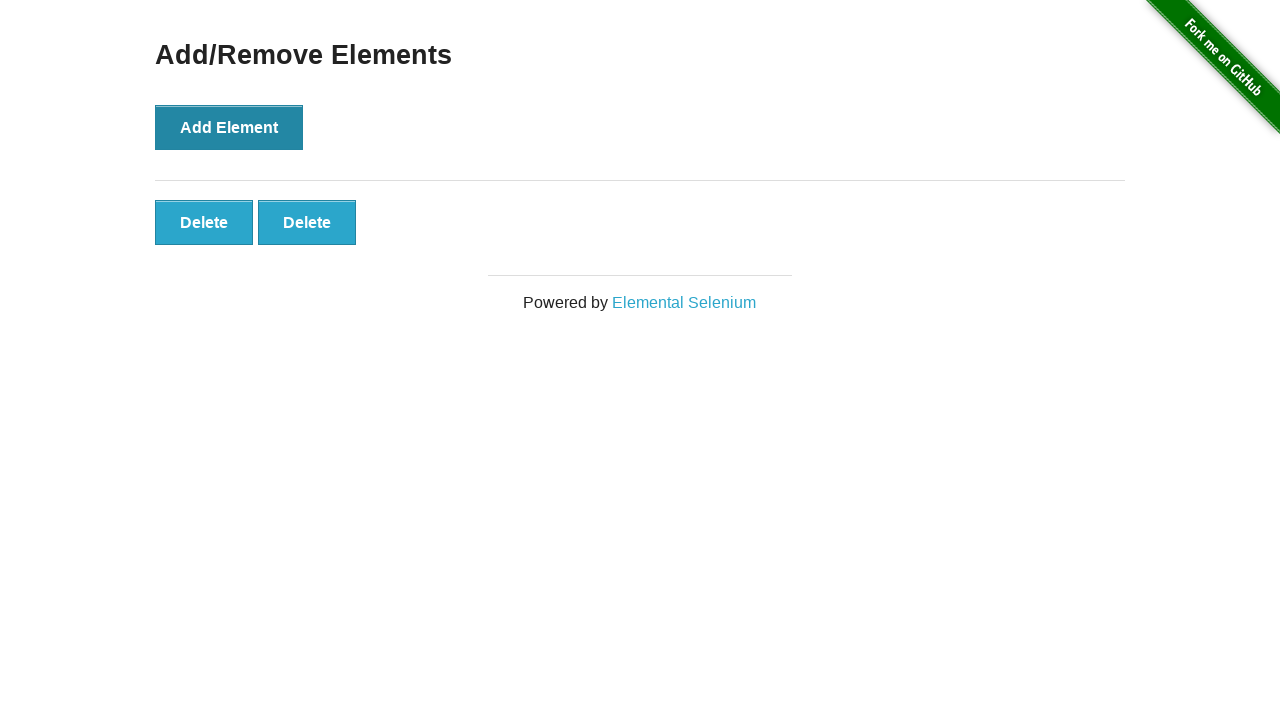

Added element 3 at (229, 127) on //*[@id="content"]/div/button
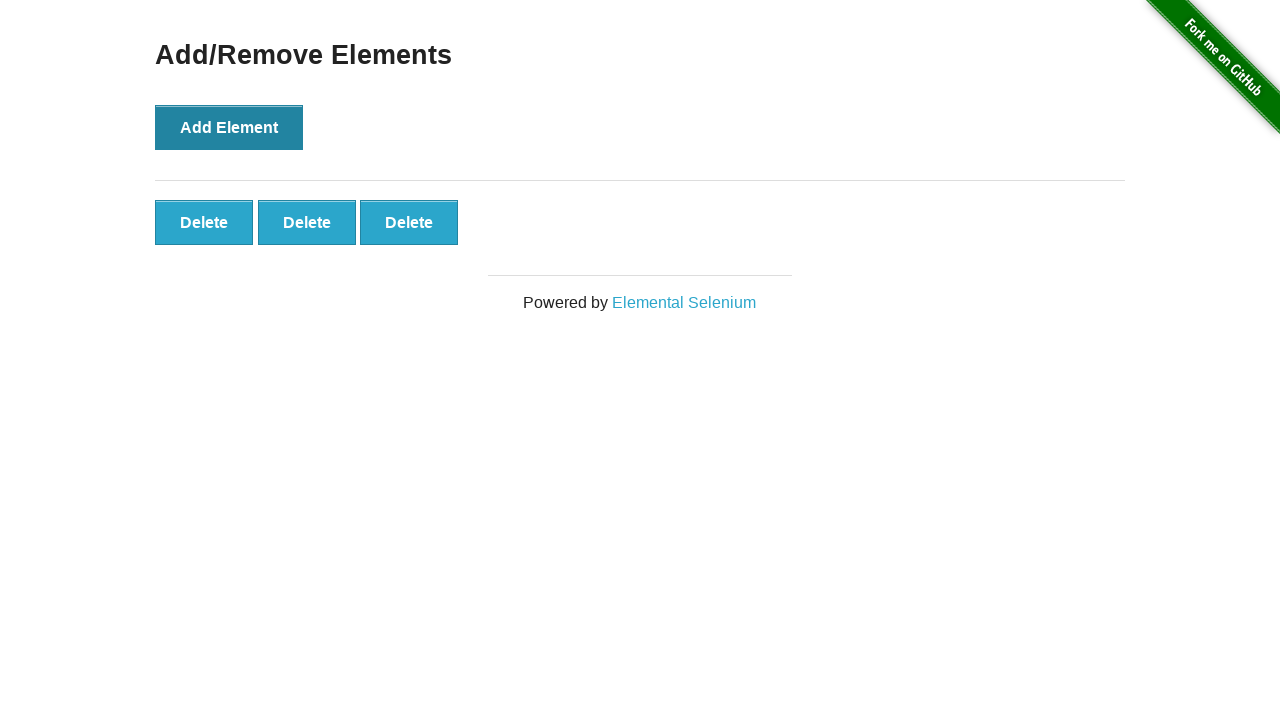

Added element 4 at (229, 127) on //*[@id="content"]/div/button
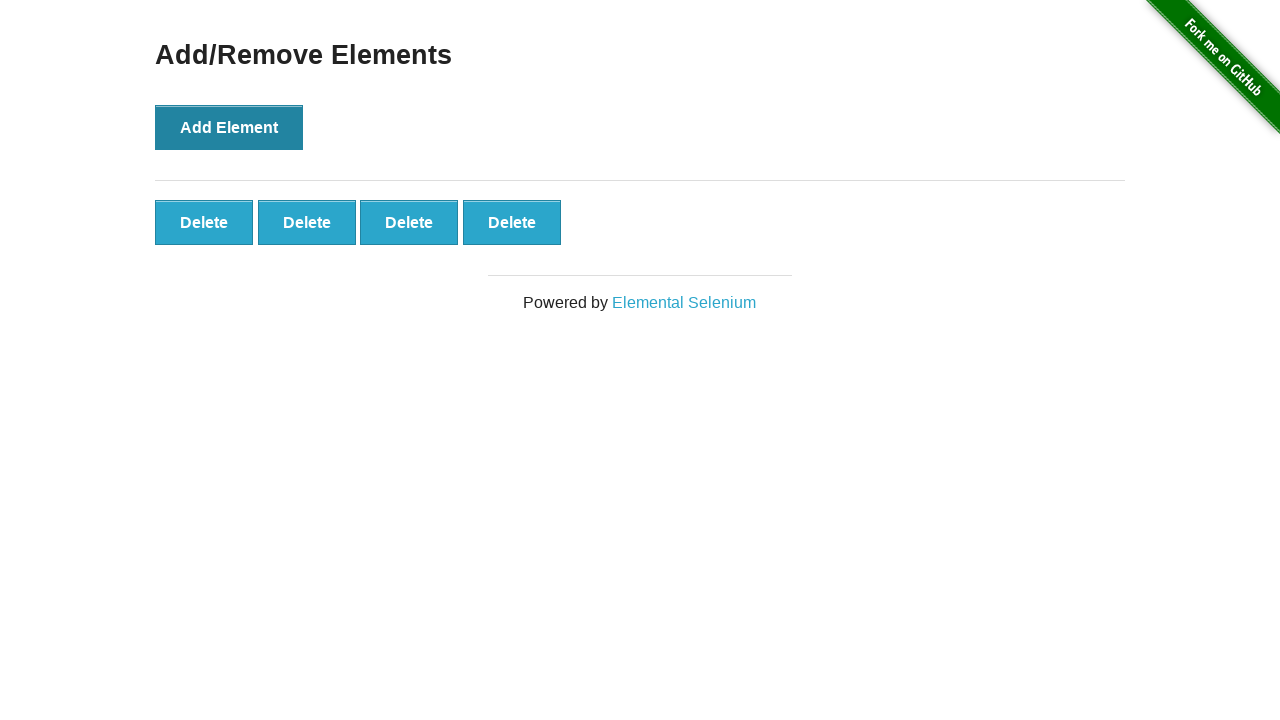

Added element 5 at (229, 127) on //*[@id="content"]/div/button
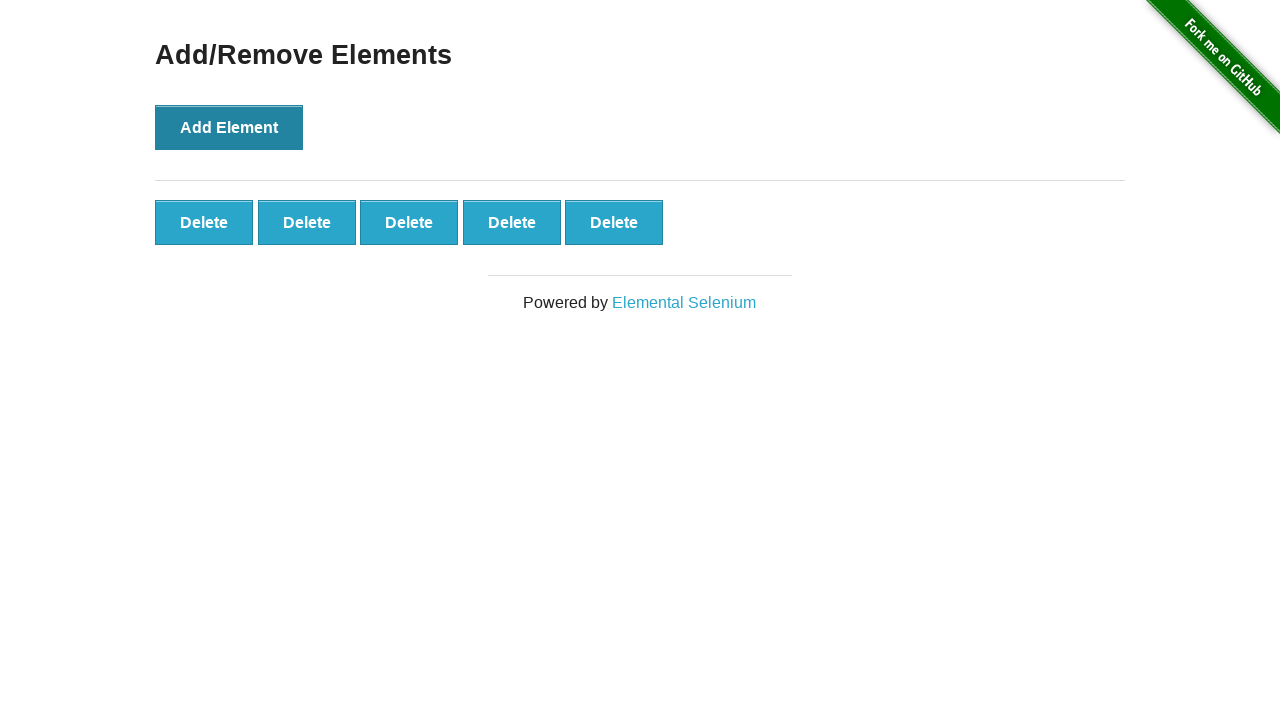

Removed element 1 at (204, 222) on //*[@id="elements"]/button[1]
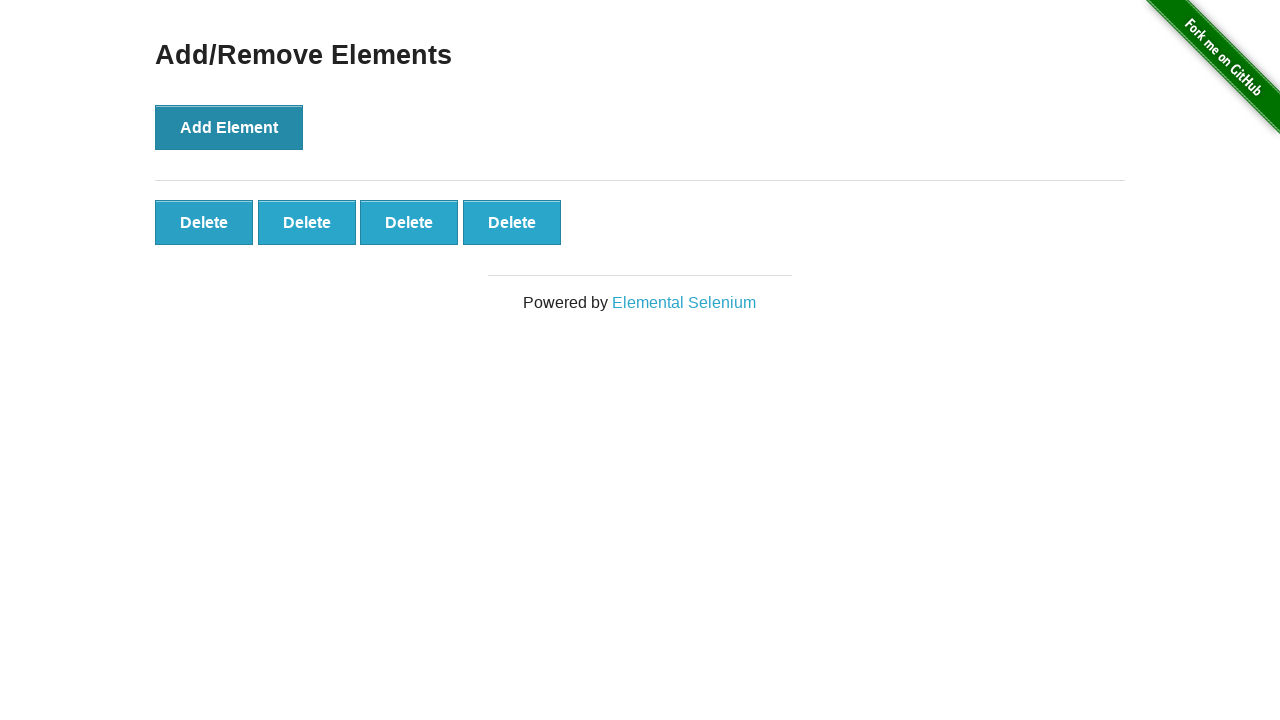

Removed element 2 at (204, 222) on //*[@id="elements"]/button[1]
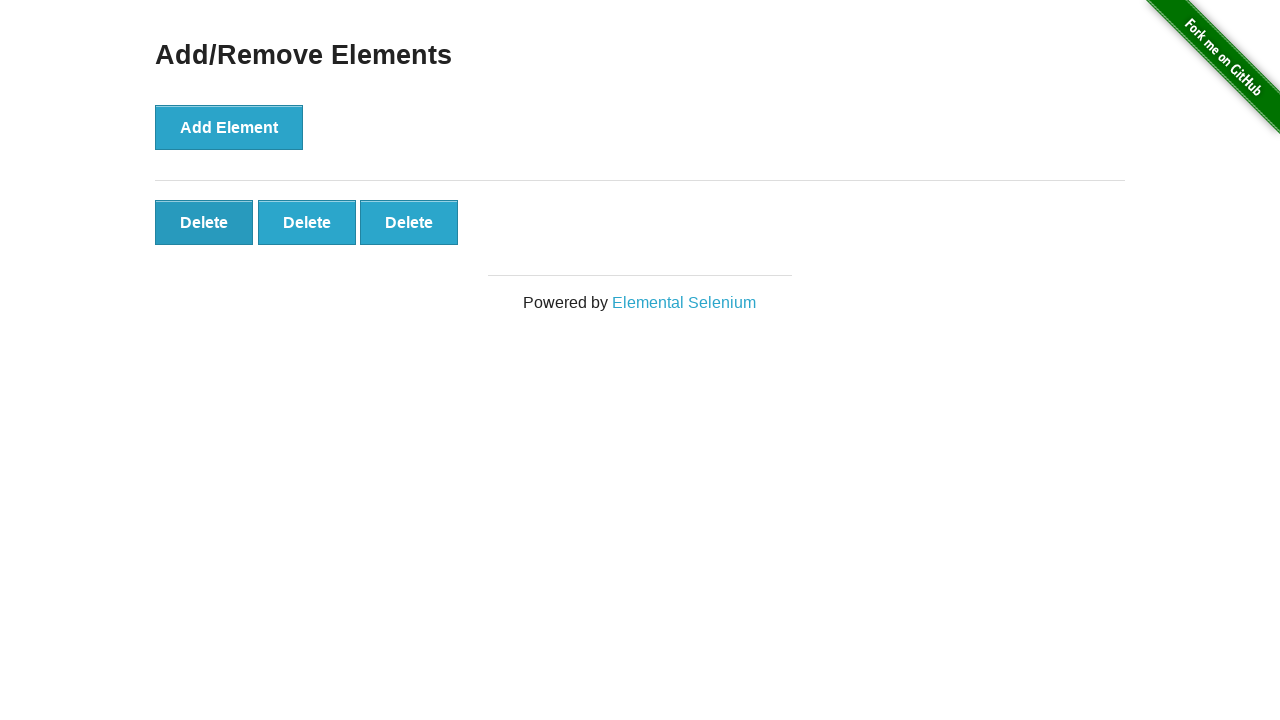

Waited for elements to render
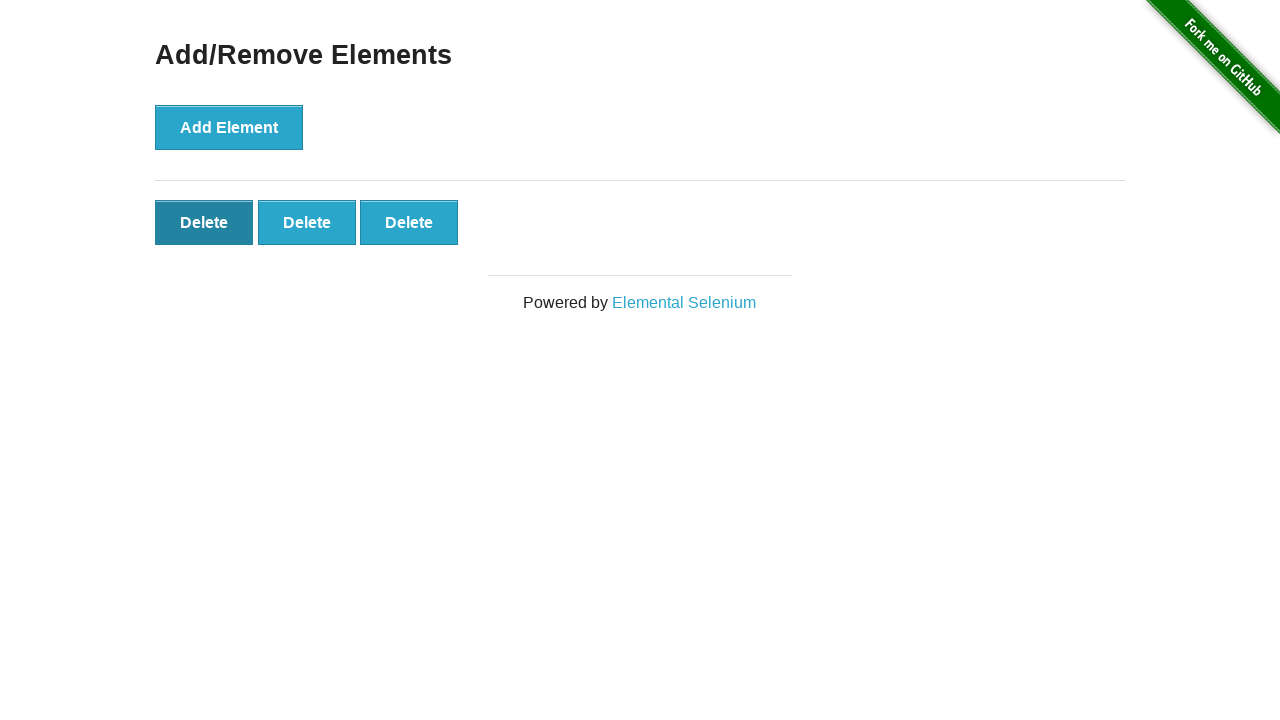

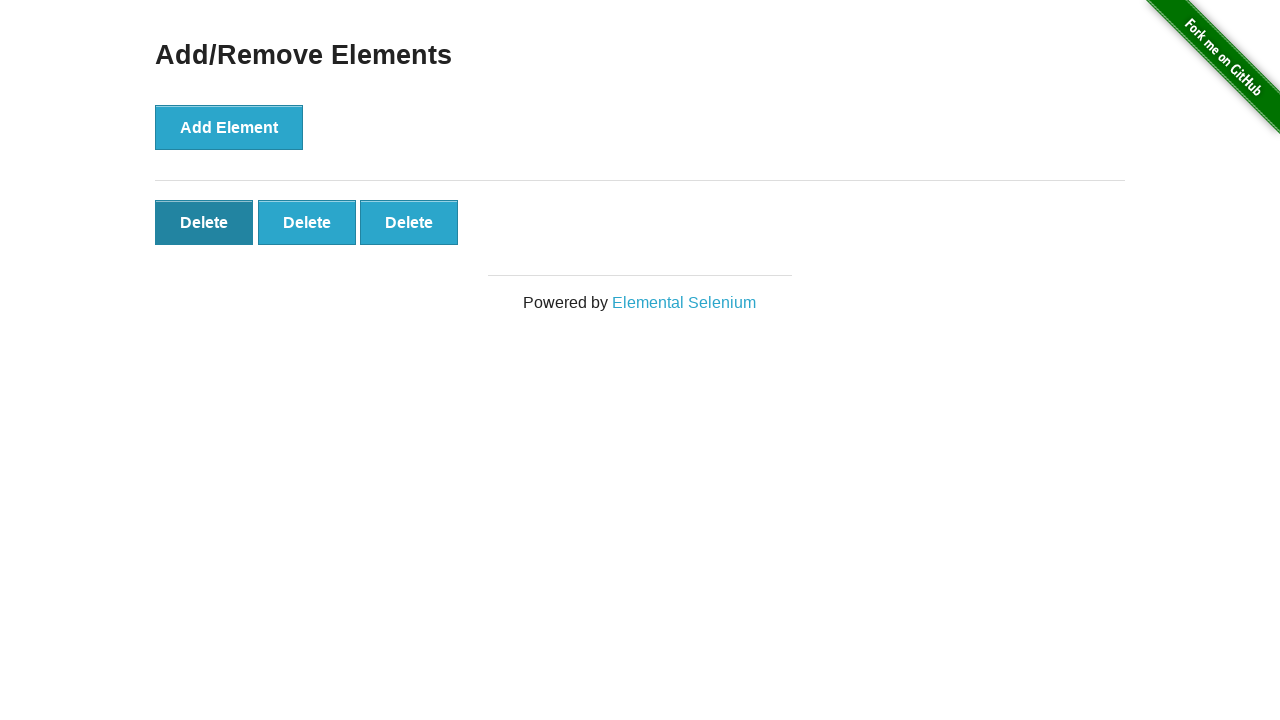